Tests filling a contact form by entering a first name value into the form field

Starting URL: https://automationtesting.co.uk/contactForm.html

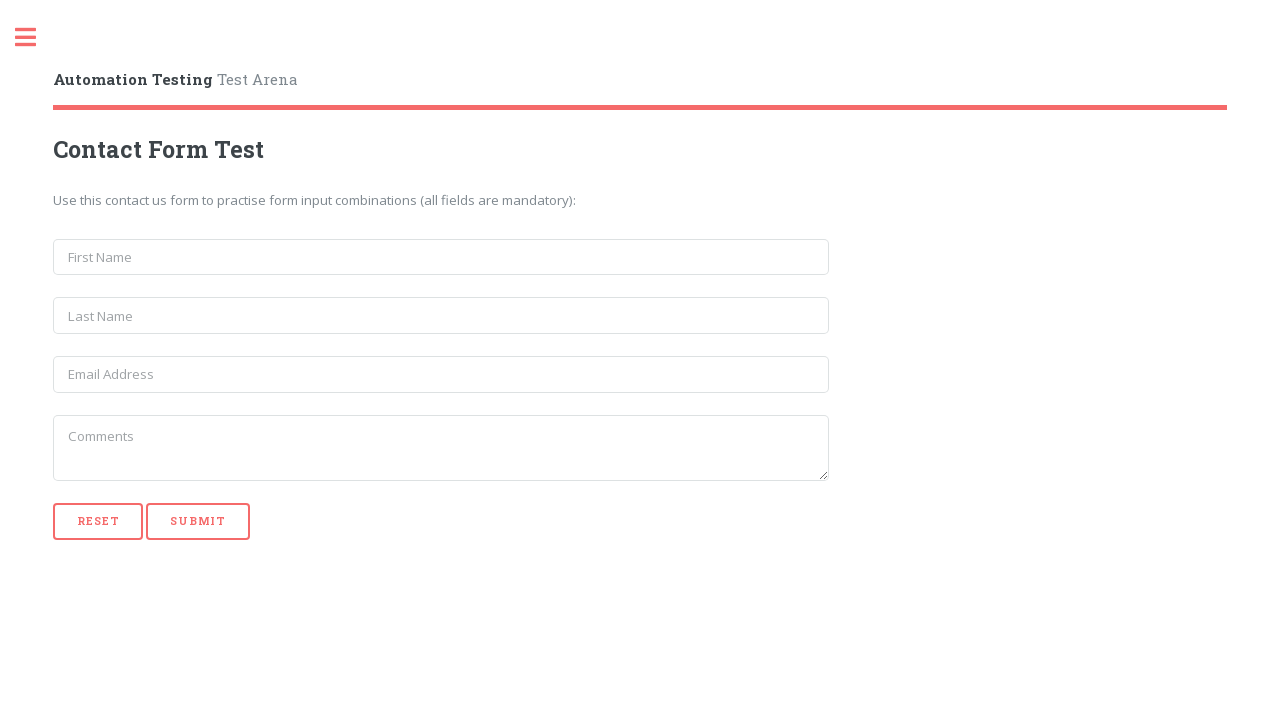

Navigated to contact form page
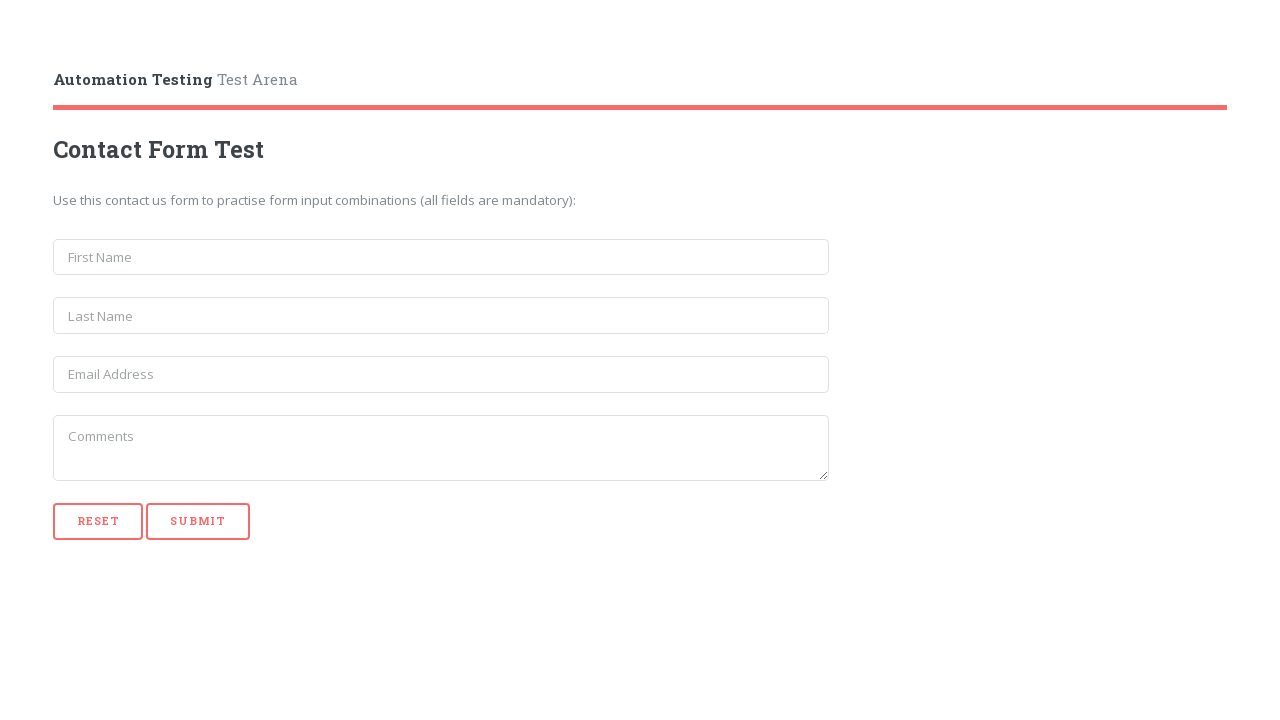

Filled first name field with 'John' on form#contact_form > input[name='first_name']
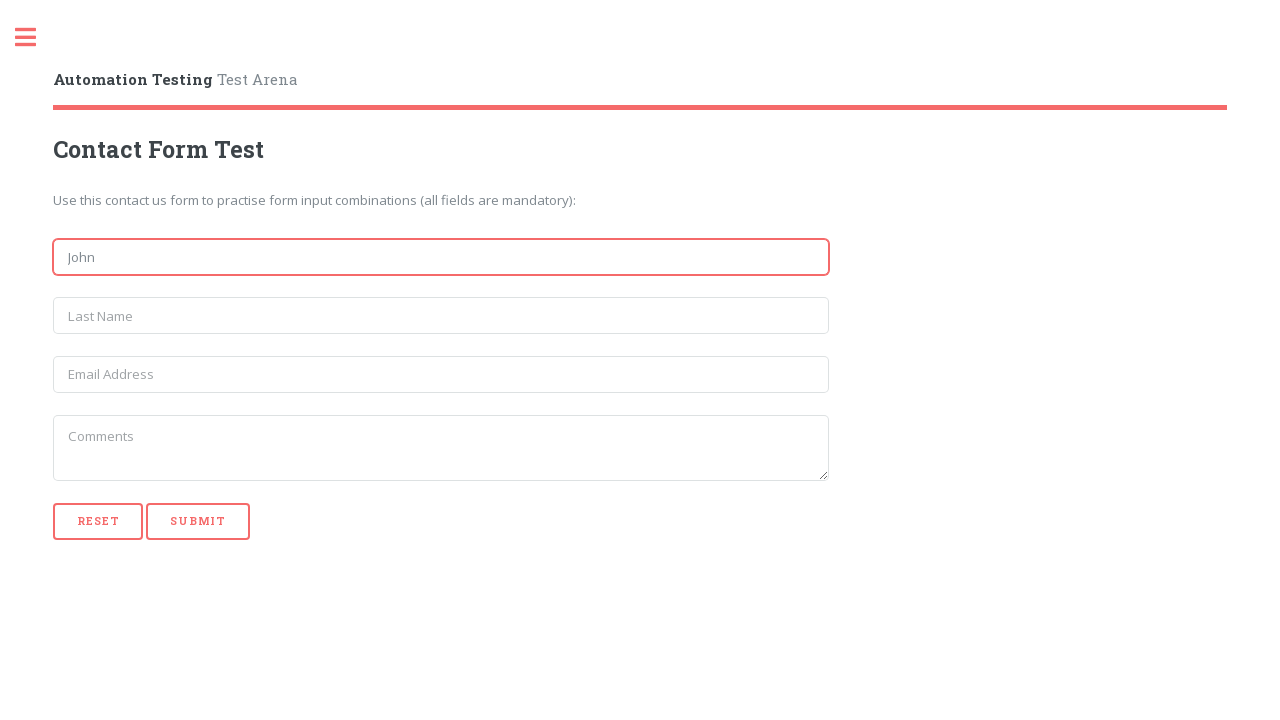

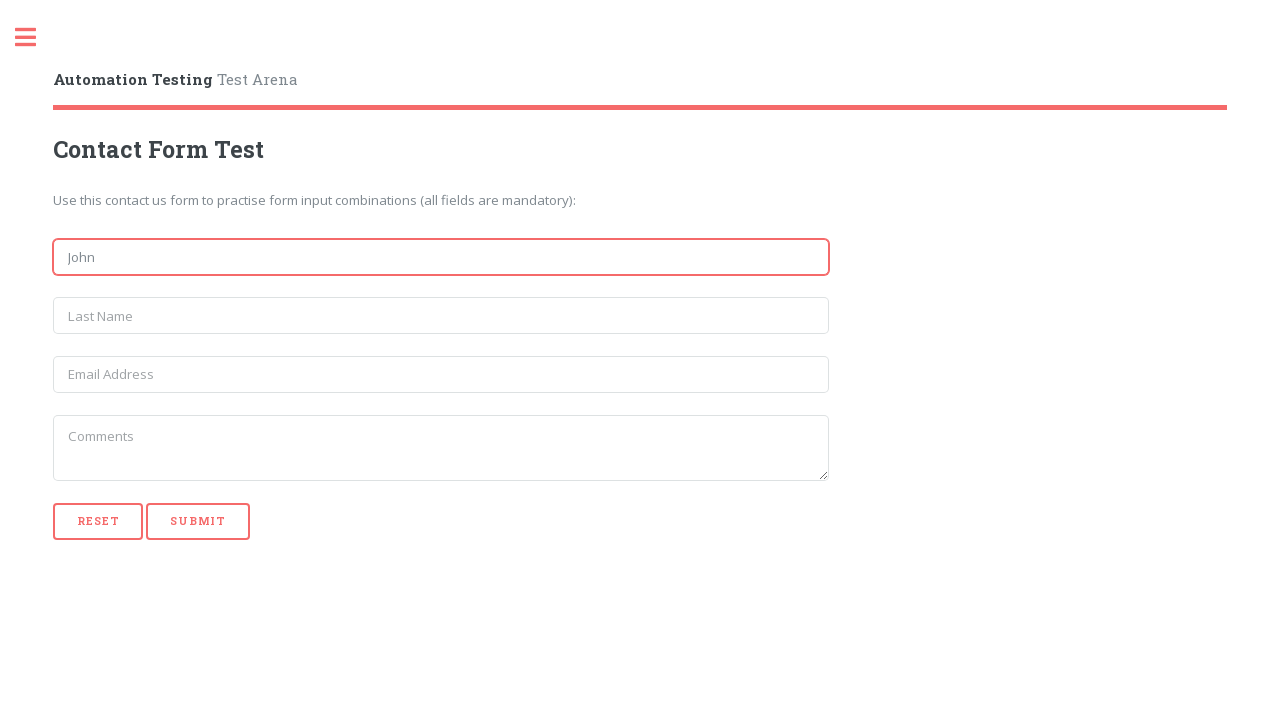